Tests keyboard actions by sending Enter key press on the TesterHome website

Starting URL: https://testerhome.com/

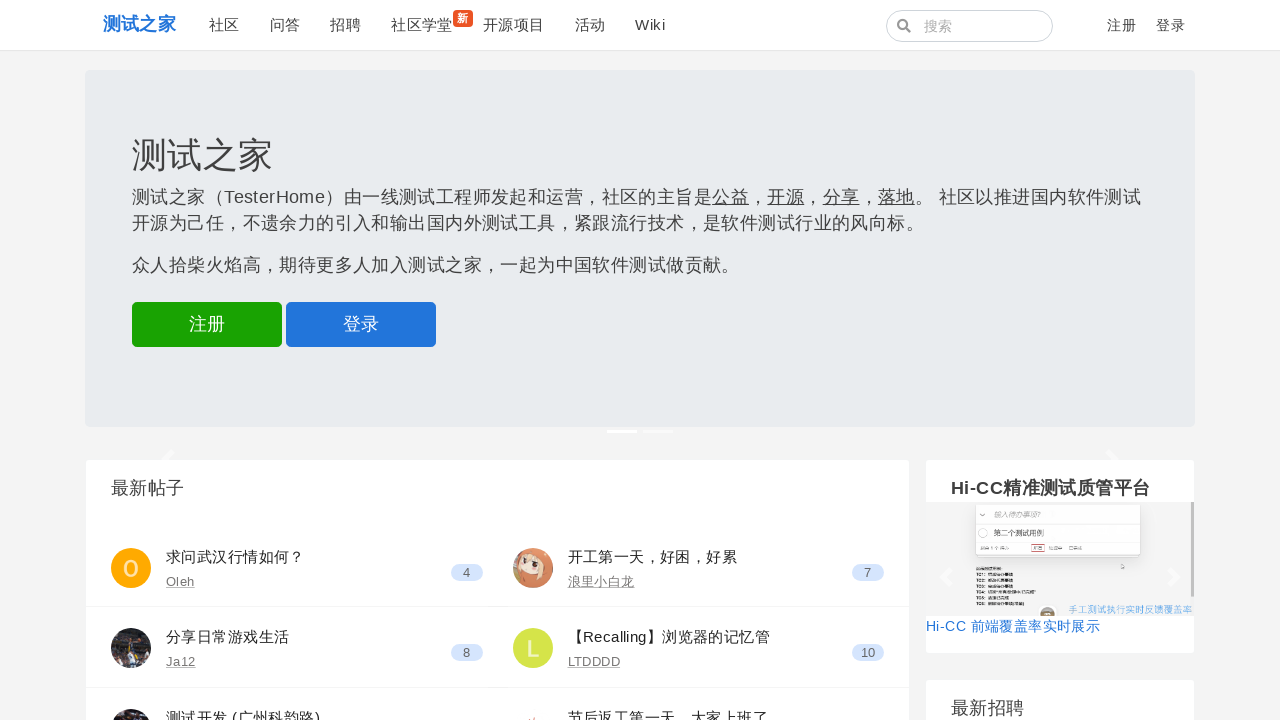

Pressed Enter key on TesterHome website
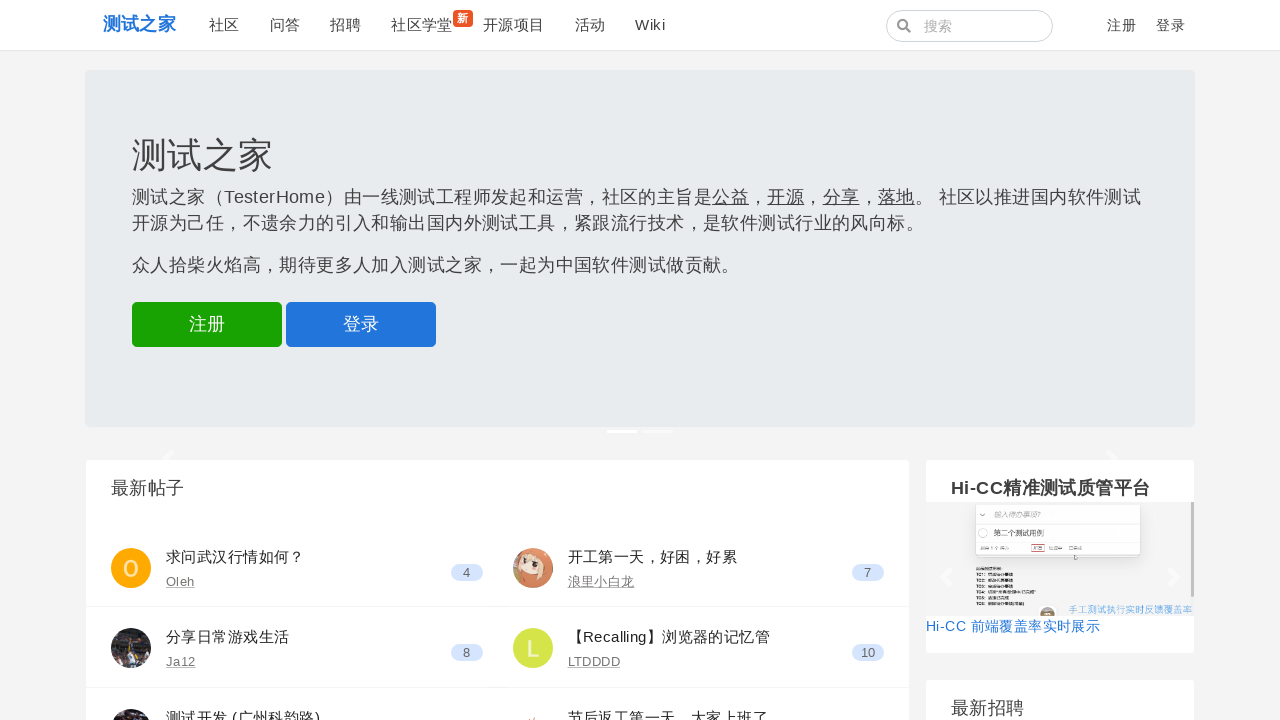

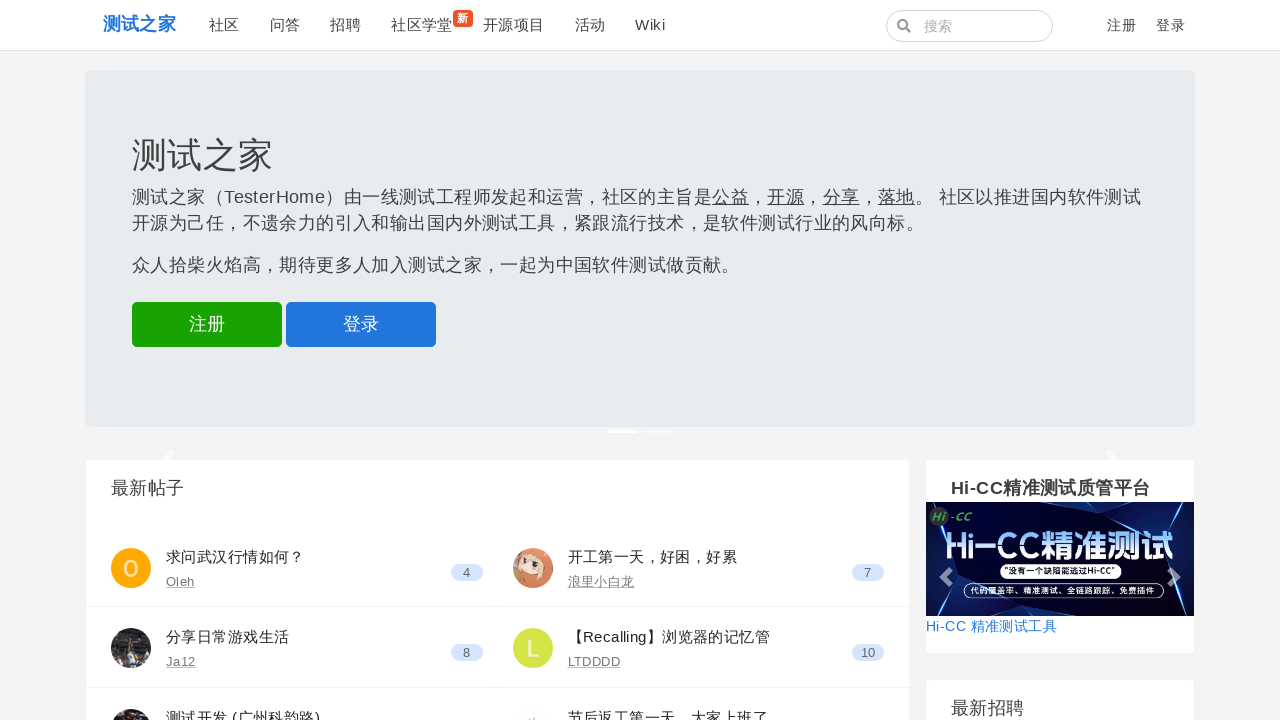